Tests scrolling functionality by scrolling down to a footer element and then back up using keyboard keys

Starting URL: https://practice.cydeo.com/

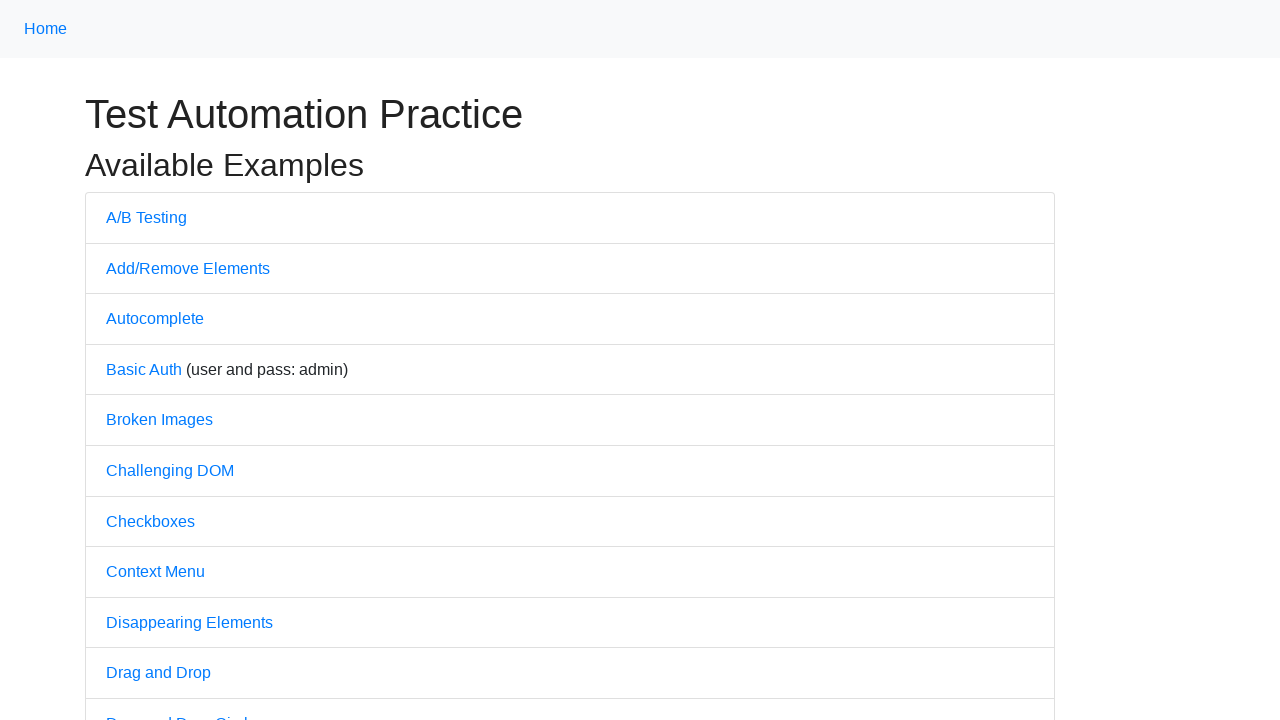

Located CYDEO link in footer
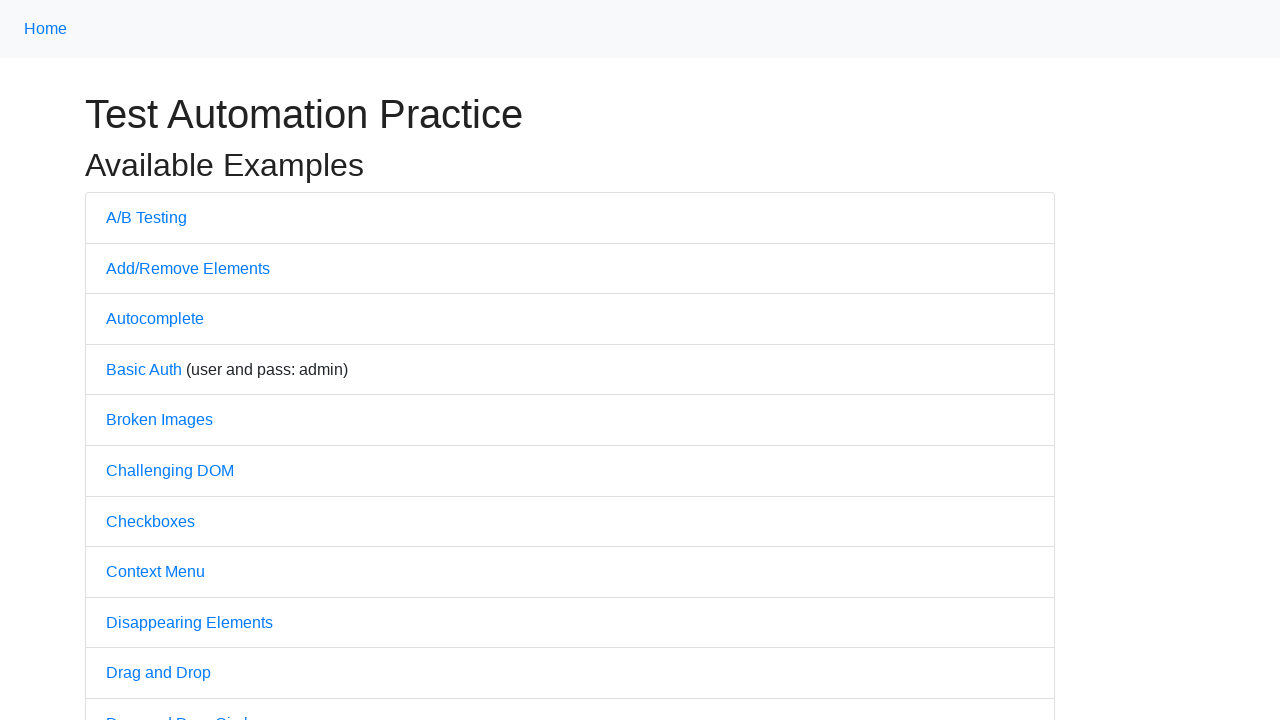

Scrolled down to CYDEO link in footer
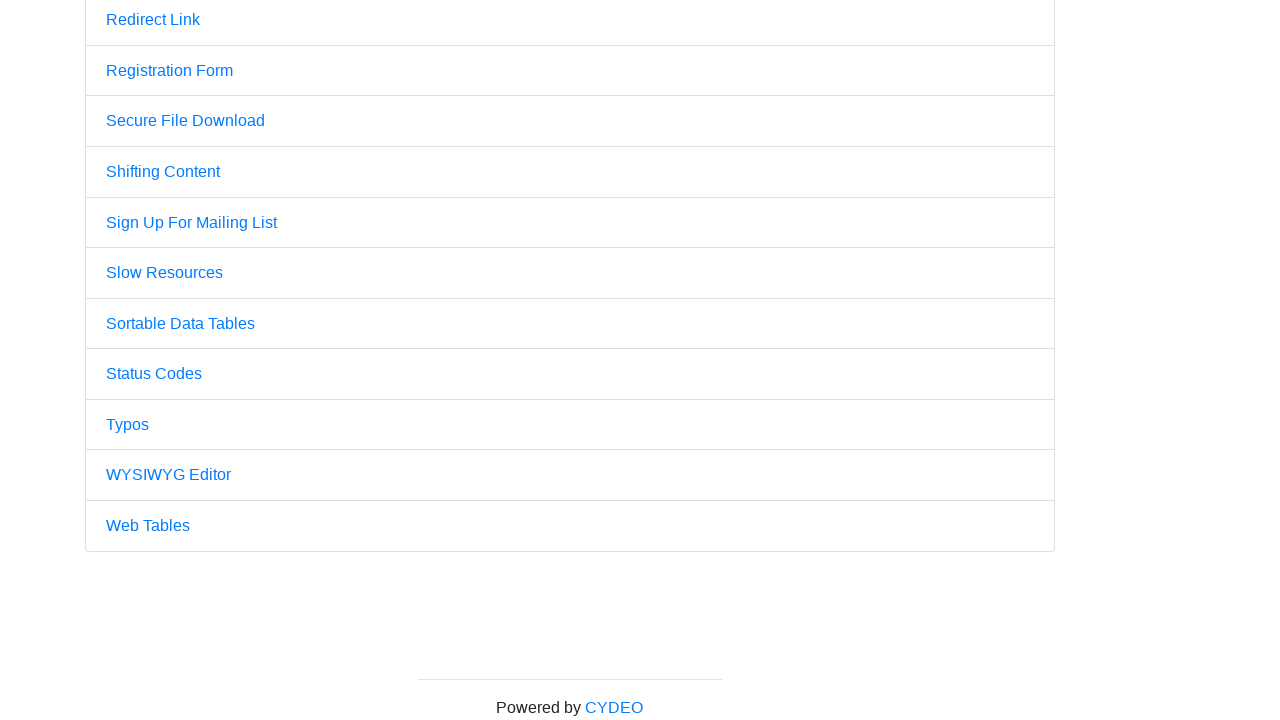

Waited 4 seconds to observe scroll effect
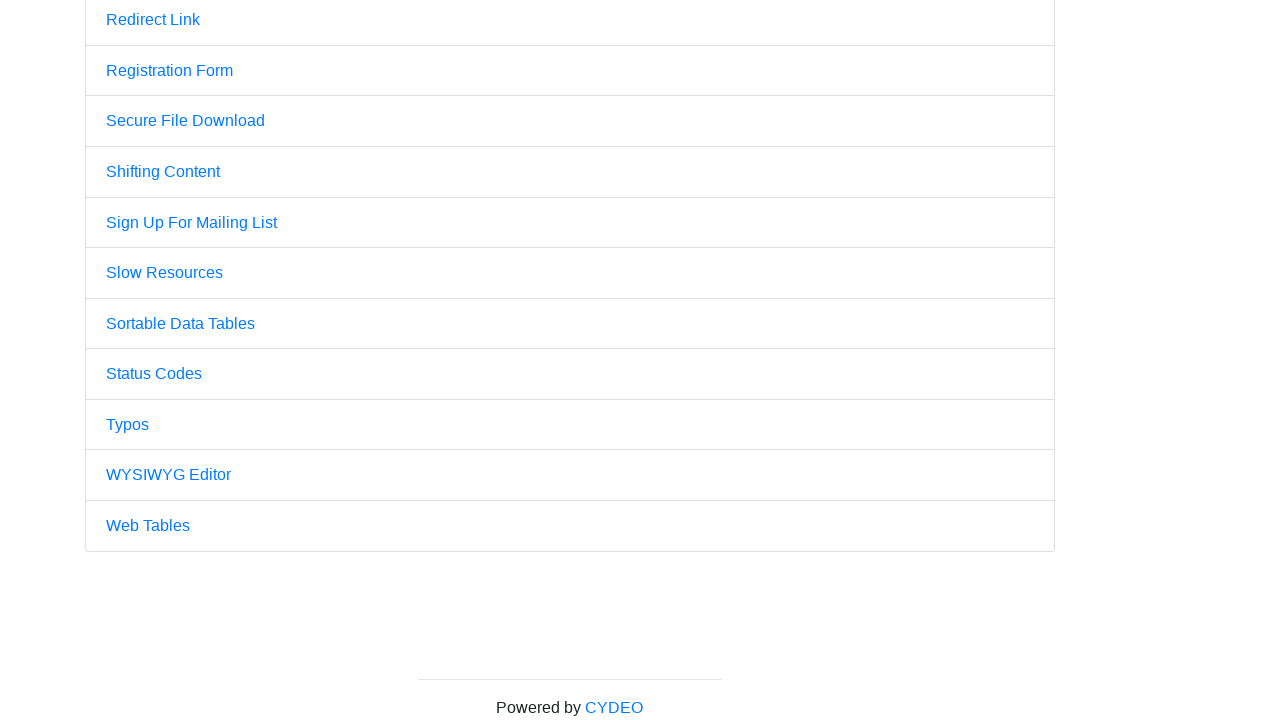

Pressed PageUp key to scroll up
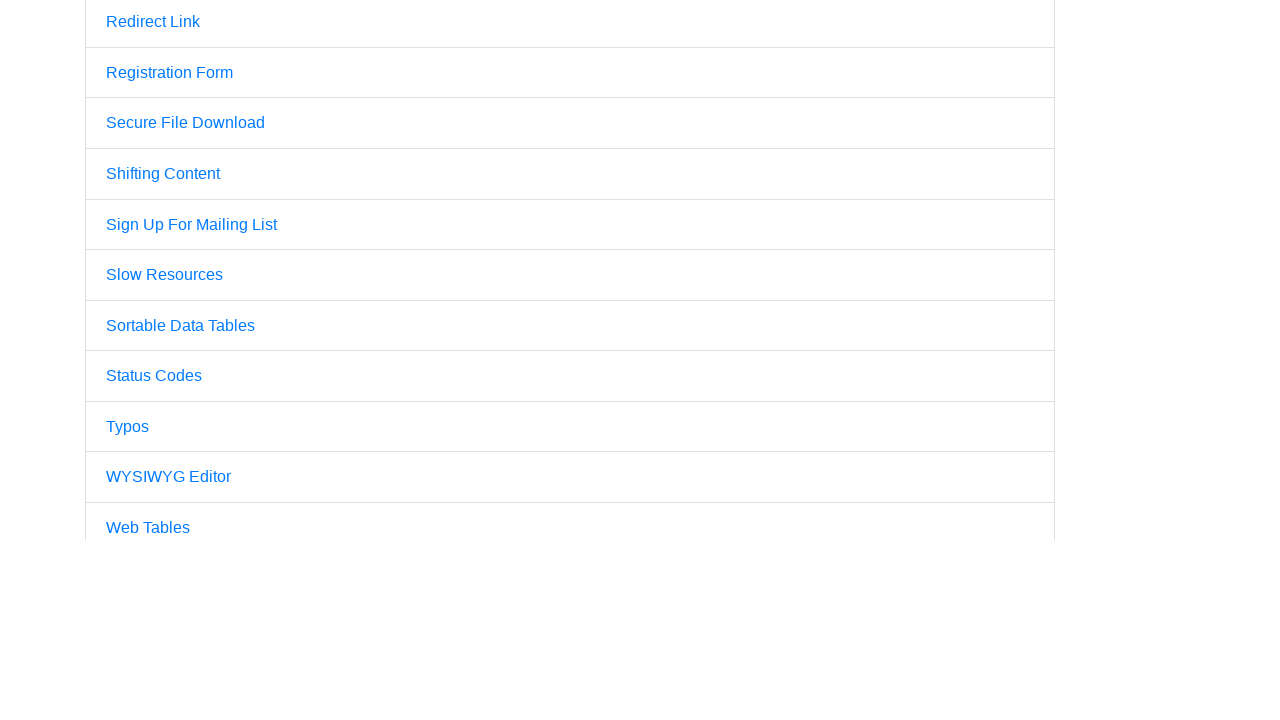

Pressed PageUp key again to continue scrolling up
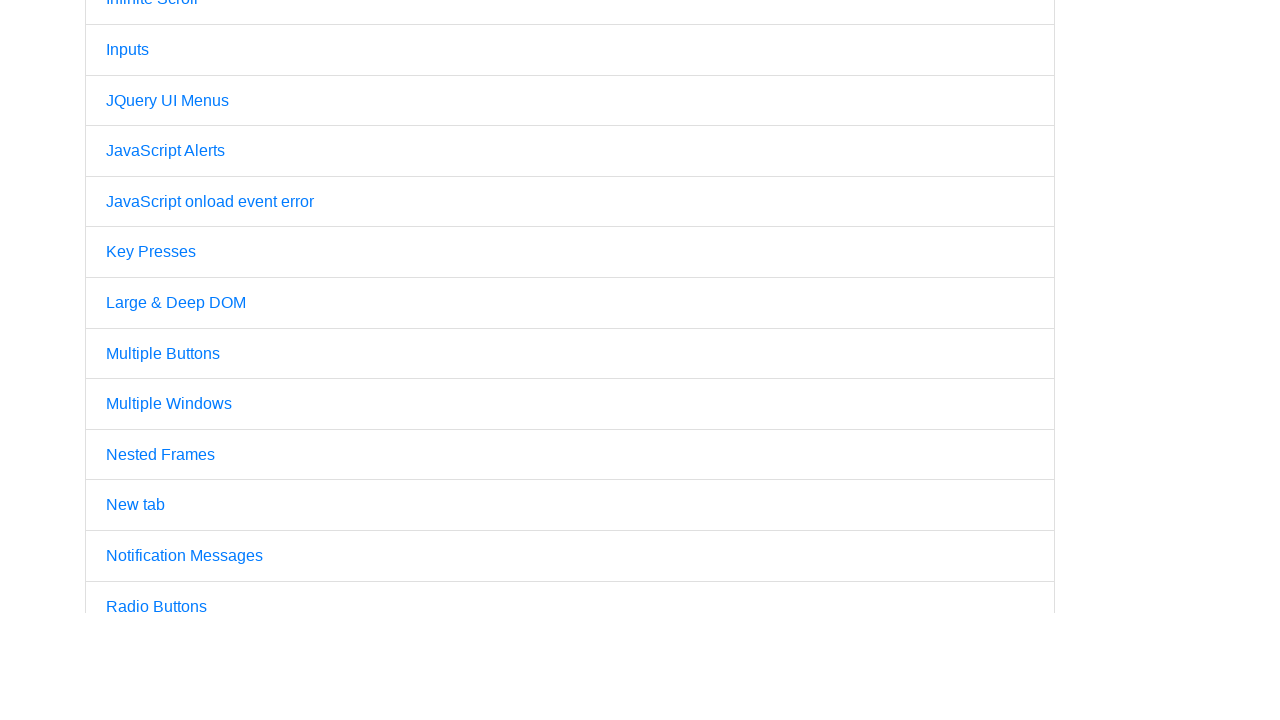

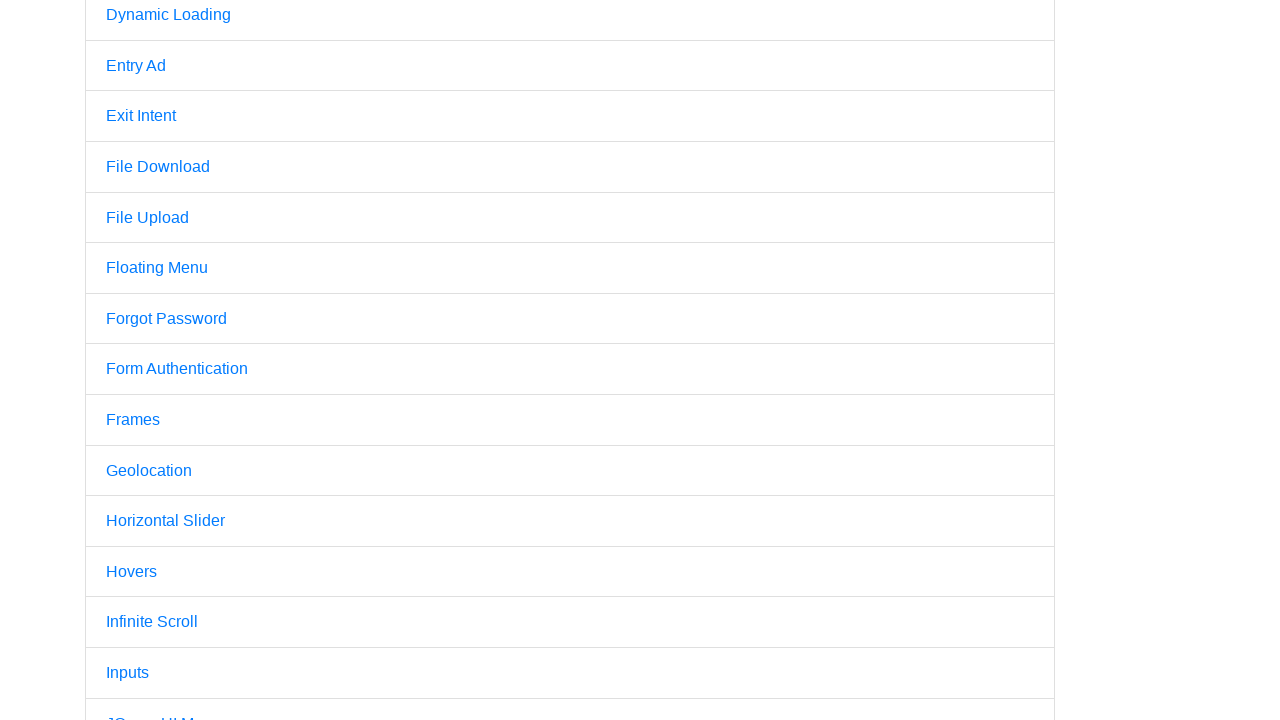